Tests multiple file upload using direct setInputFiles method approach

Starting URL: https://blueimp.github.io/jQuery-File-Upload/

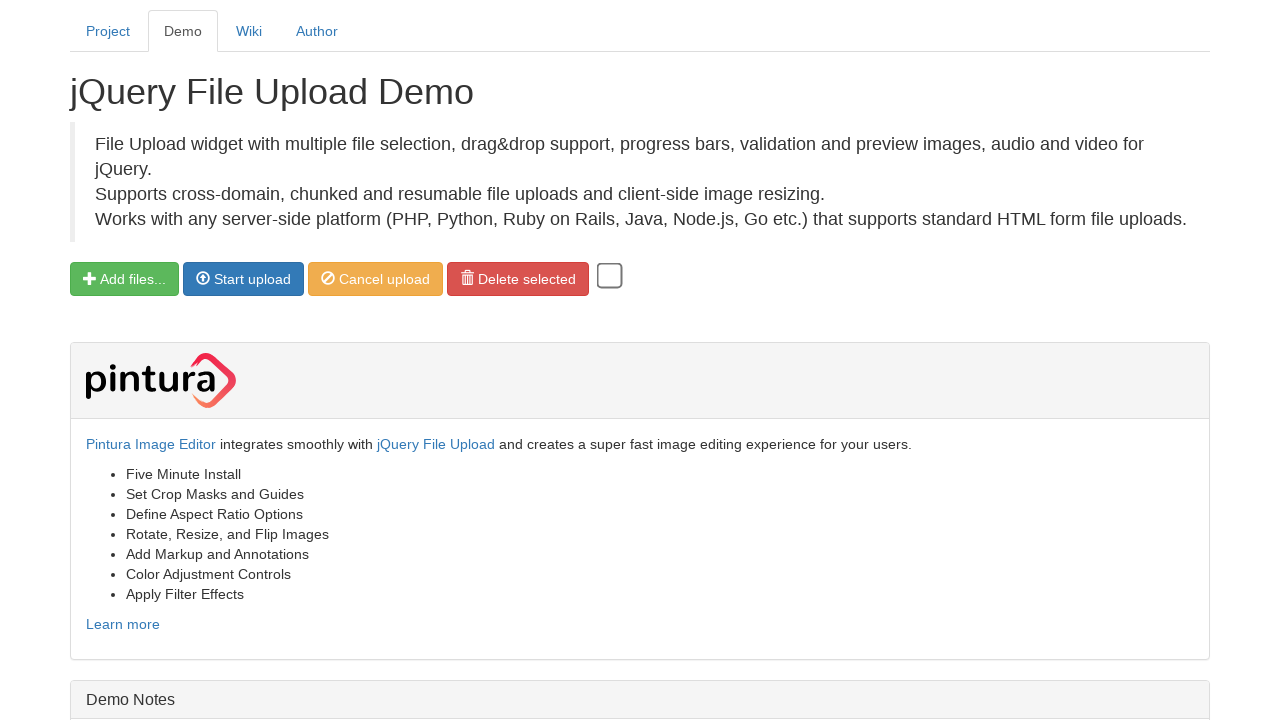

Created temporary directory for test files
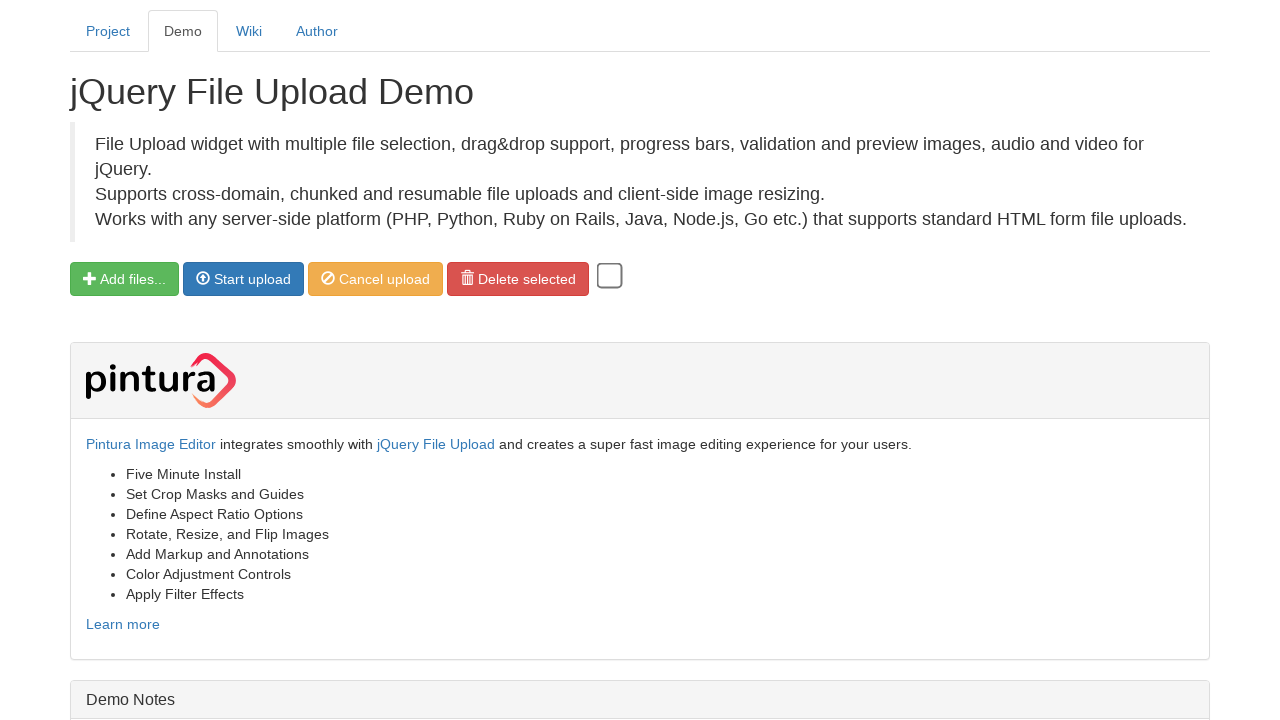

Created first test PNG file (upload_test_1.png)
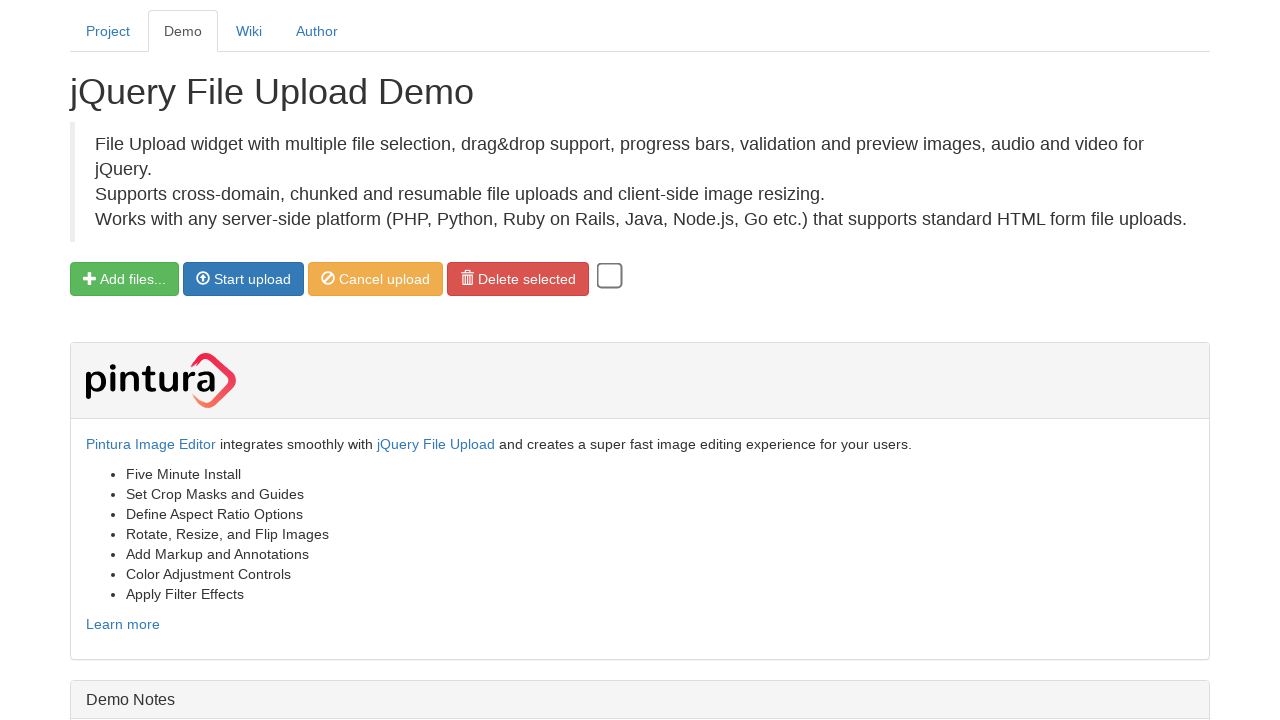

Created second test PNG file (upload_test_2.png)
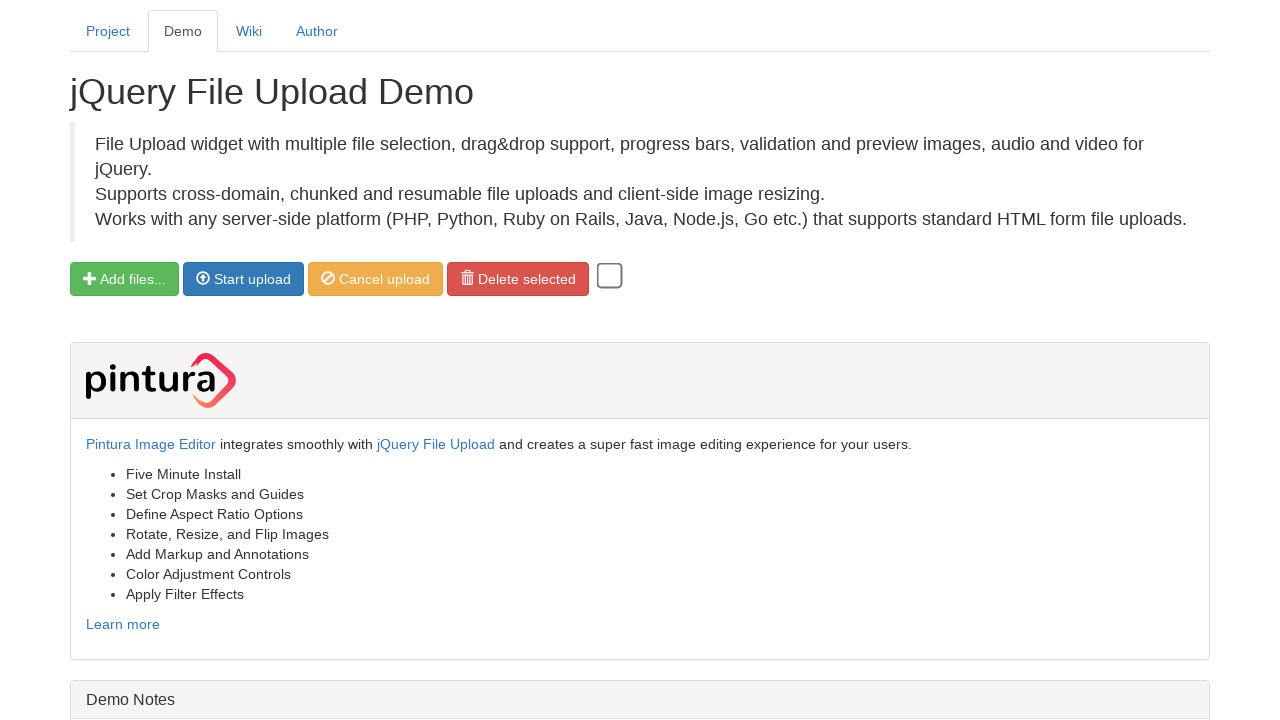

Set both test files as input for file upload using setInputFiles method
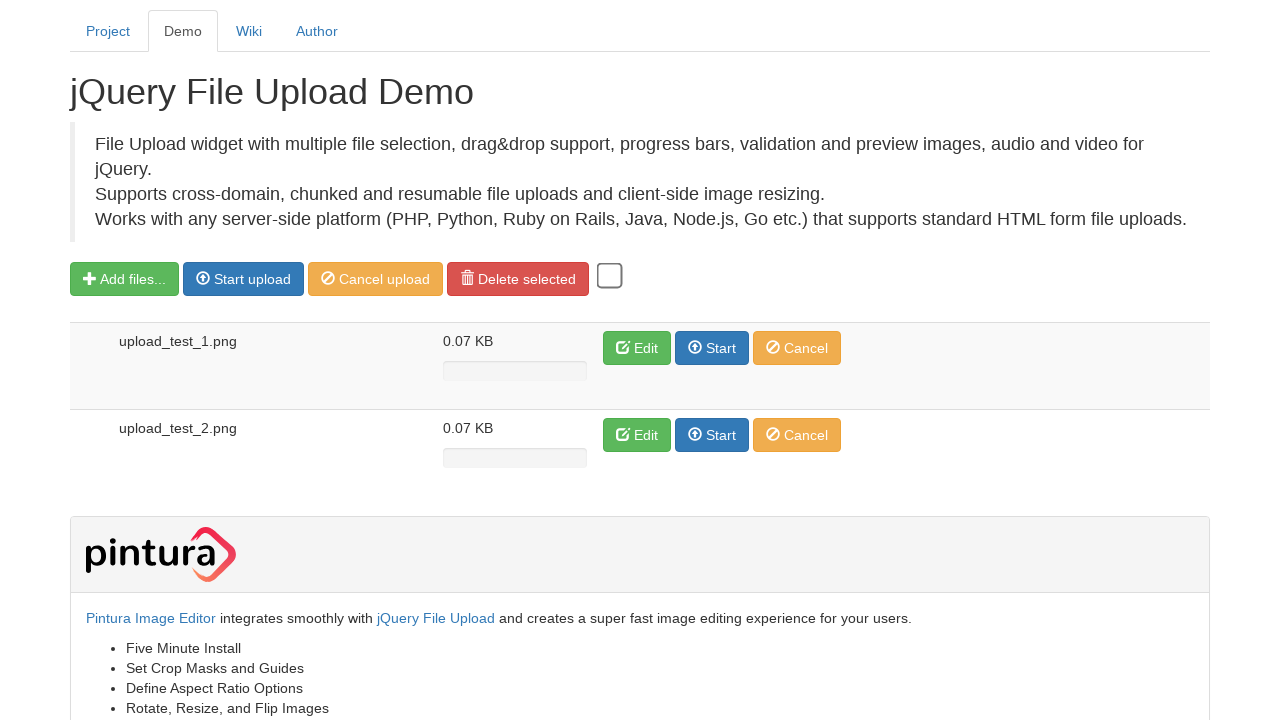

Waited for upload templates or file names to appear in the UI
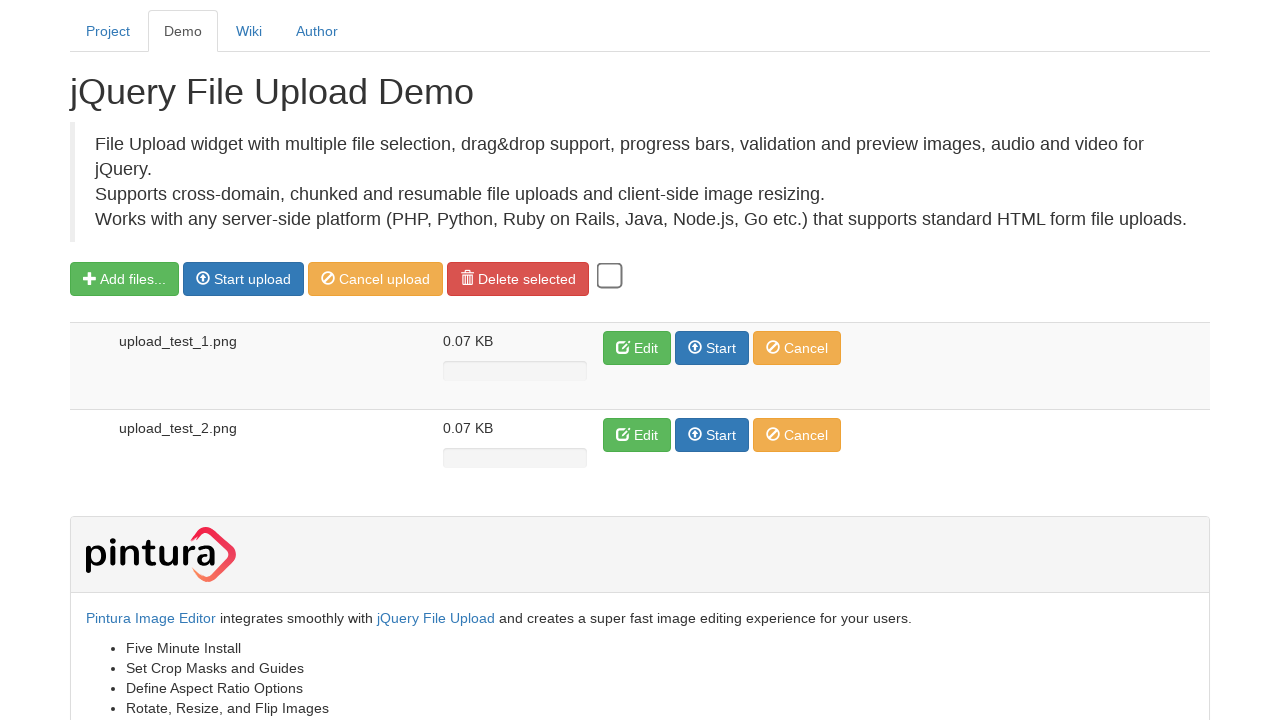

Removed first test file (upload_test_1.png)
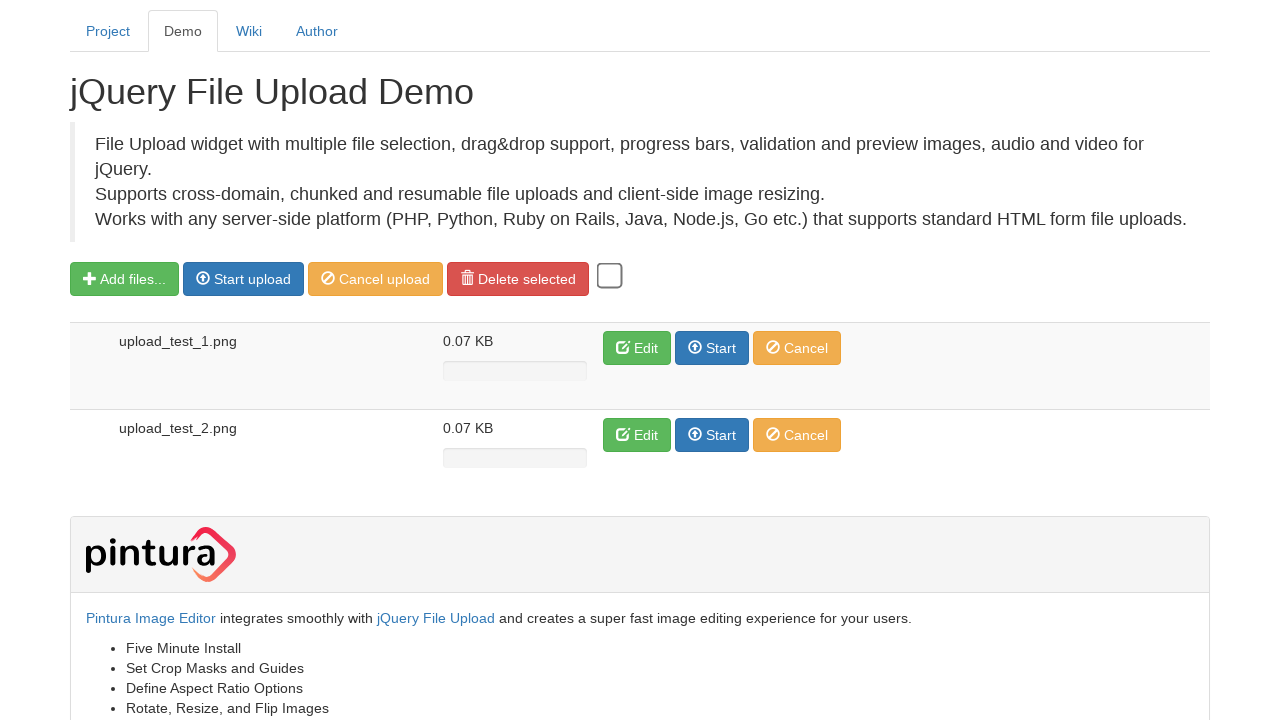

Removed second test file (upload_test_2.png)
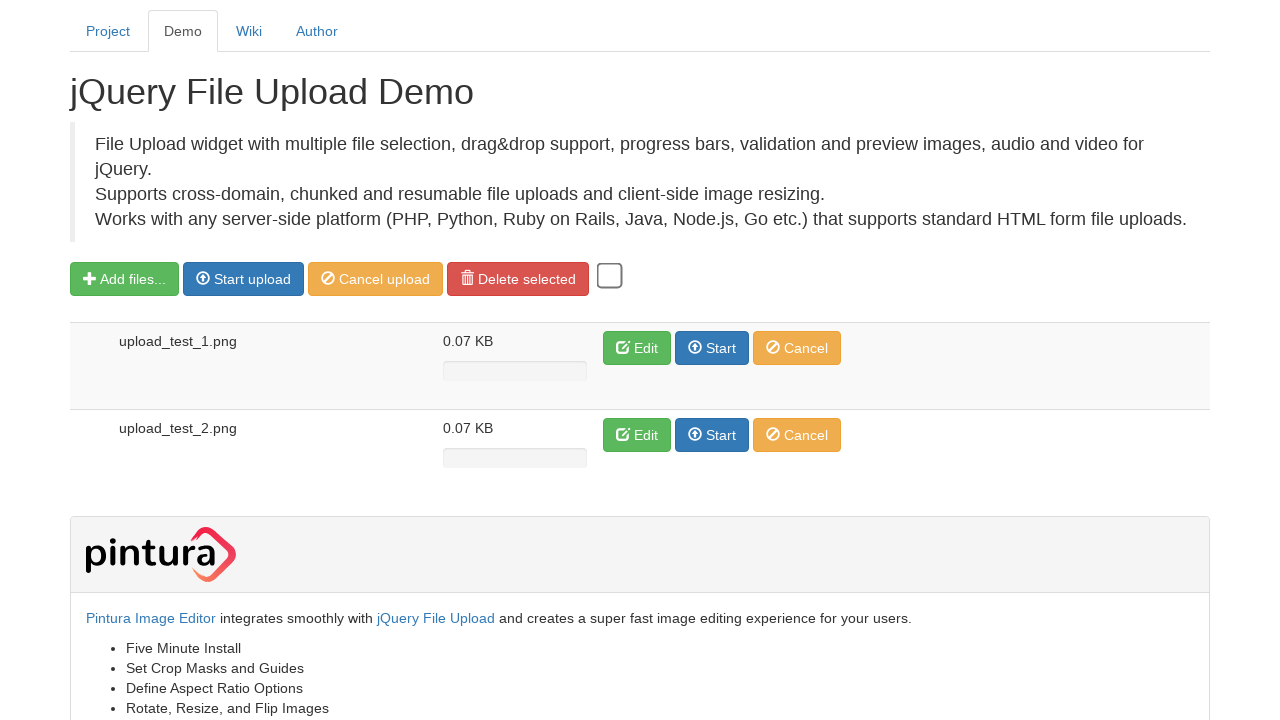

Removed temporary directory
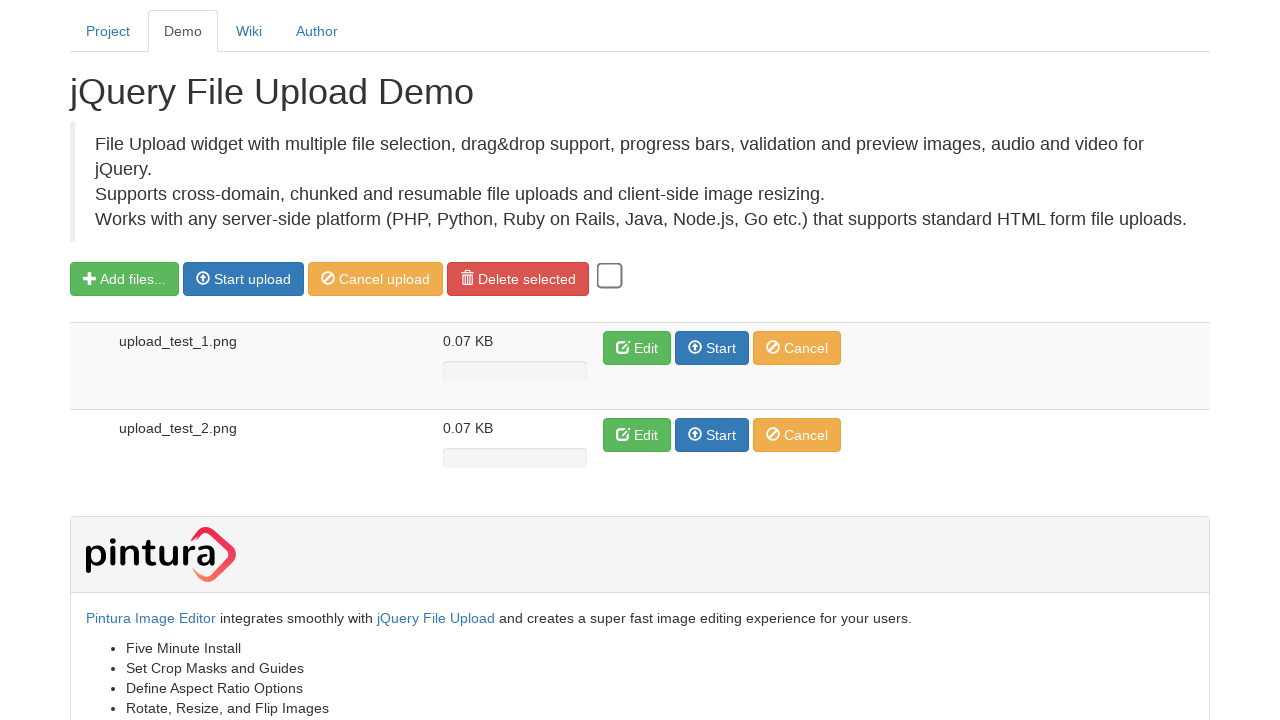

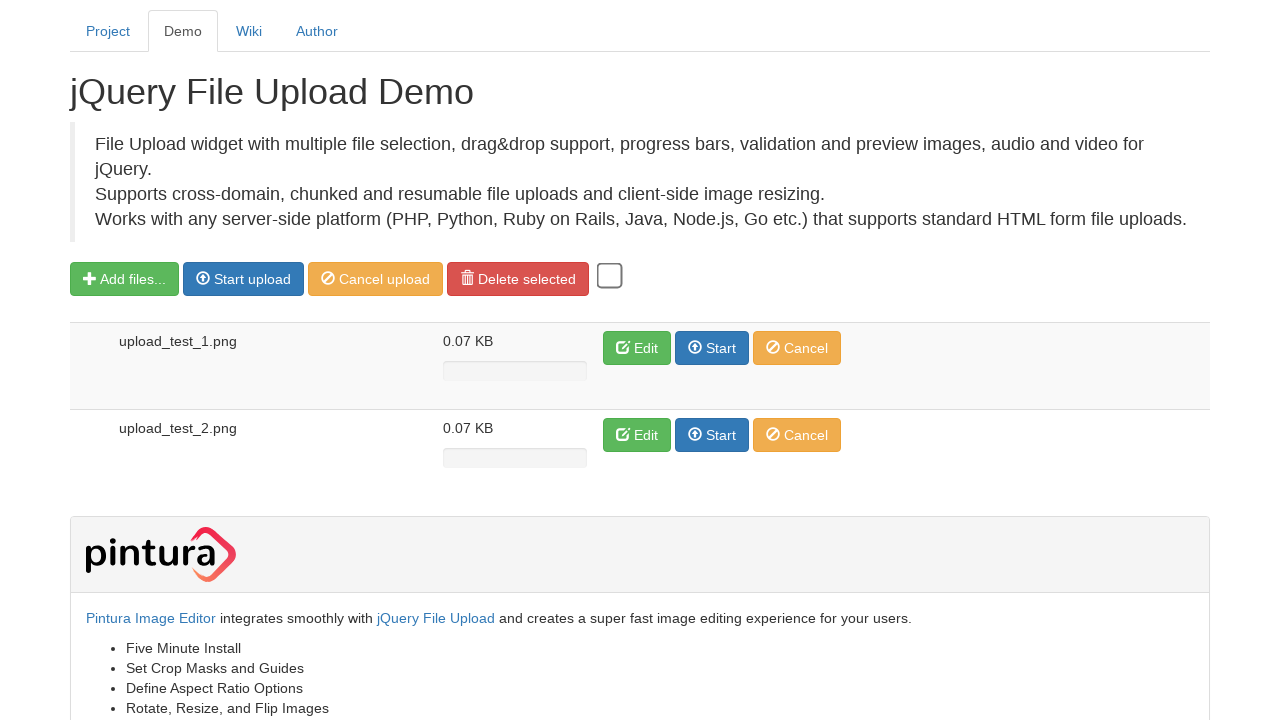